Navigates to the SauceLabs guinea pig test page and verifies the page loads by checking the title

Starting URL: https://saucelabs.com/test/guinea-pig

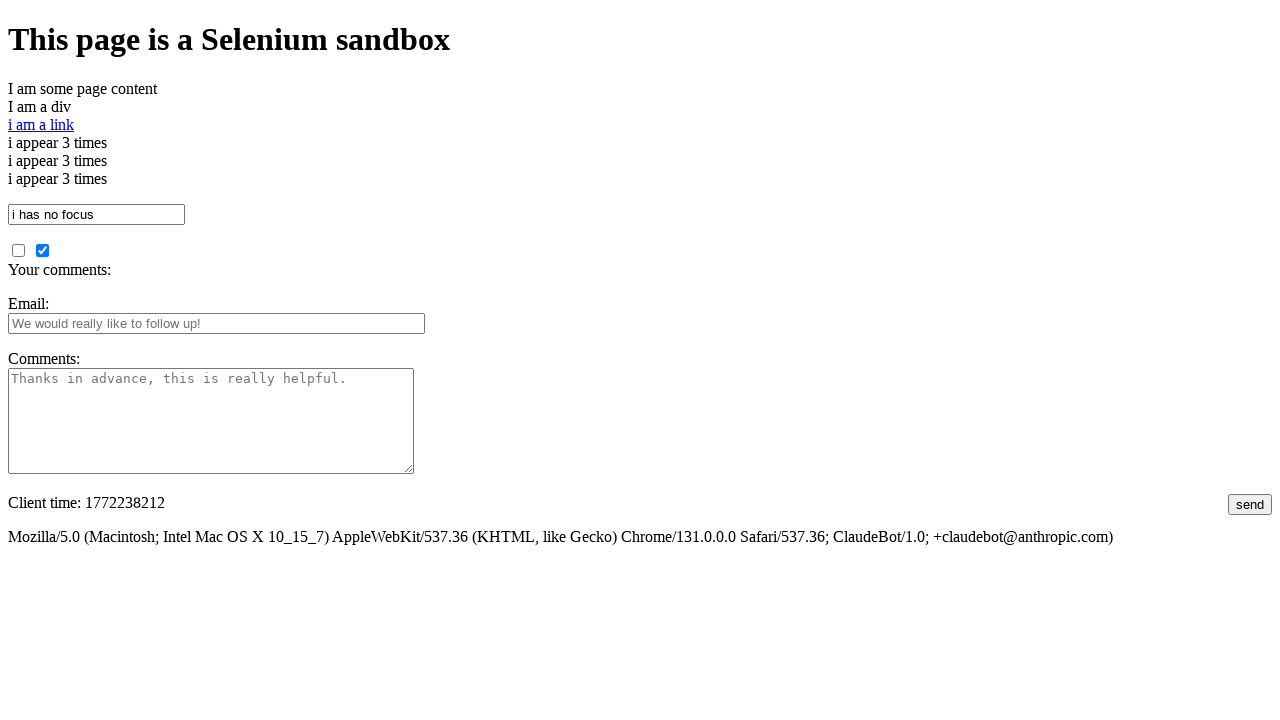

Navigated to SauceLabs guinea pig test page
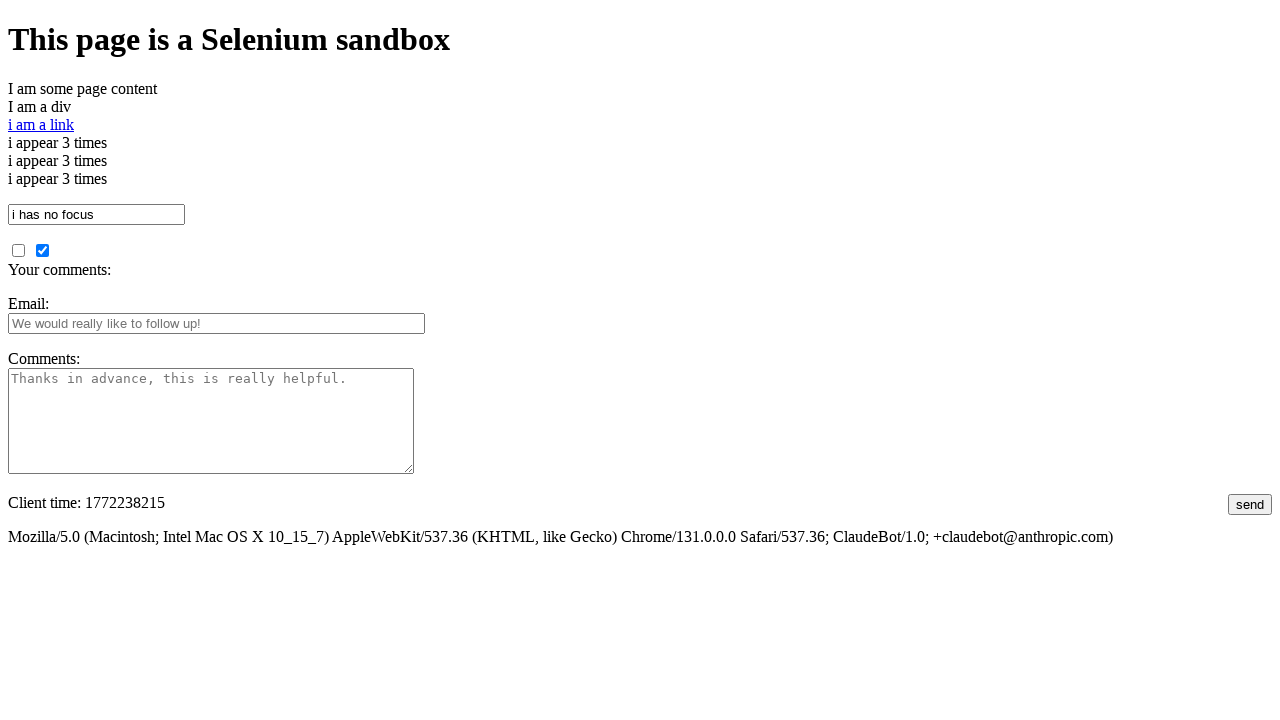

Page DOM content loaded
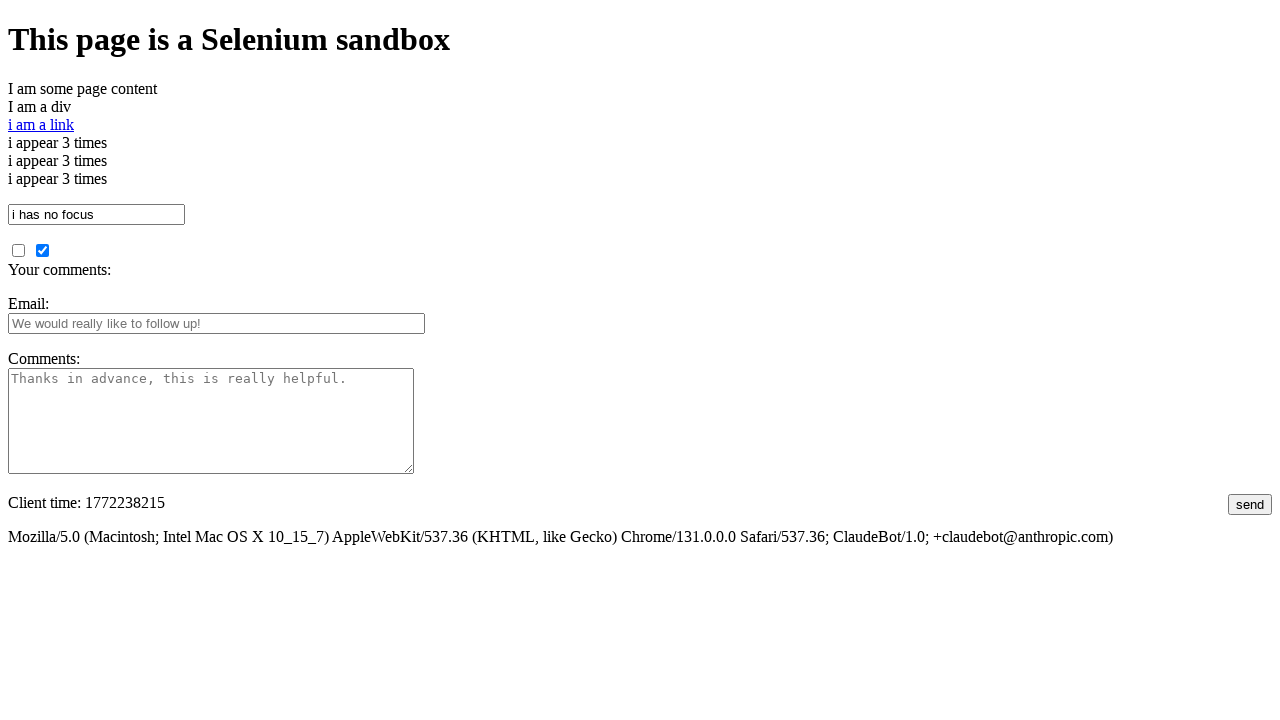

Retrieved page title: I am a page title - Sauce Labs
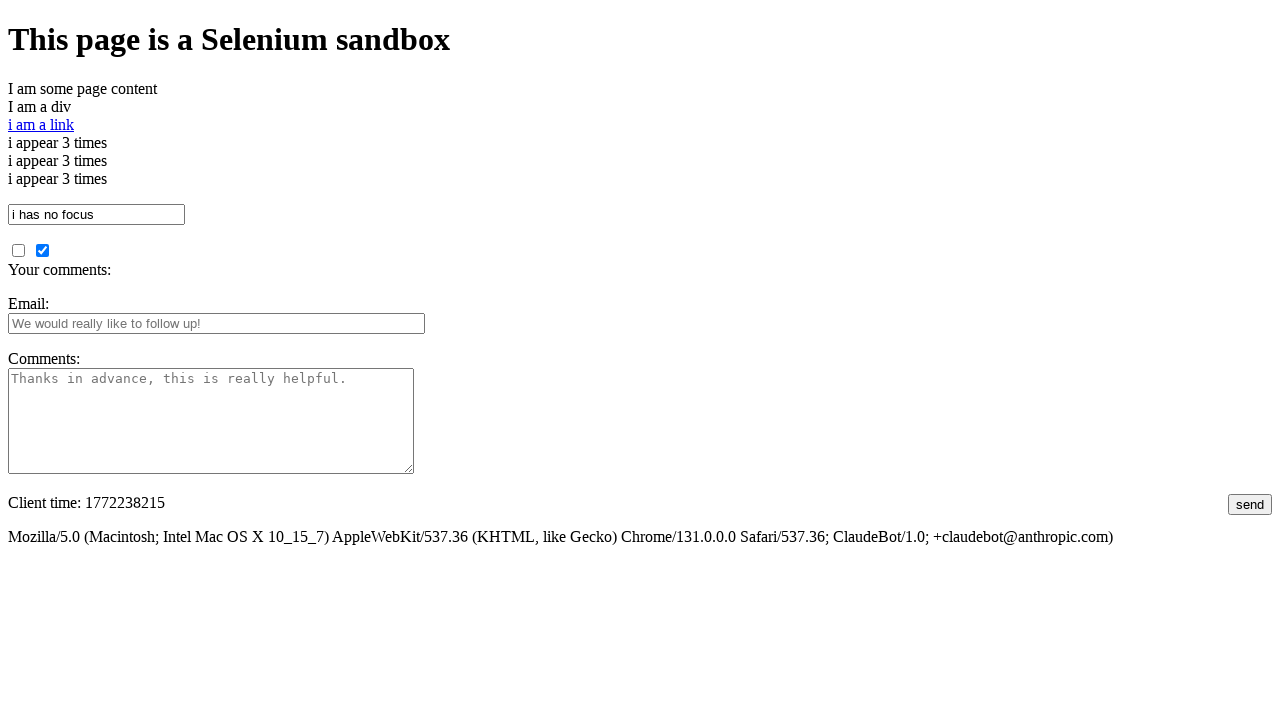

Printed page title: I am a page title - Sauce Labs
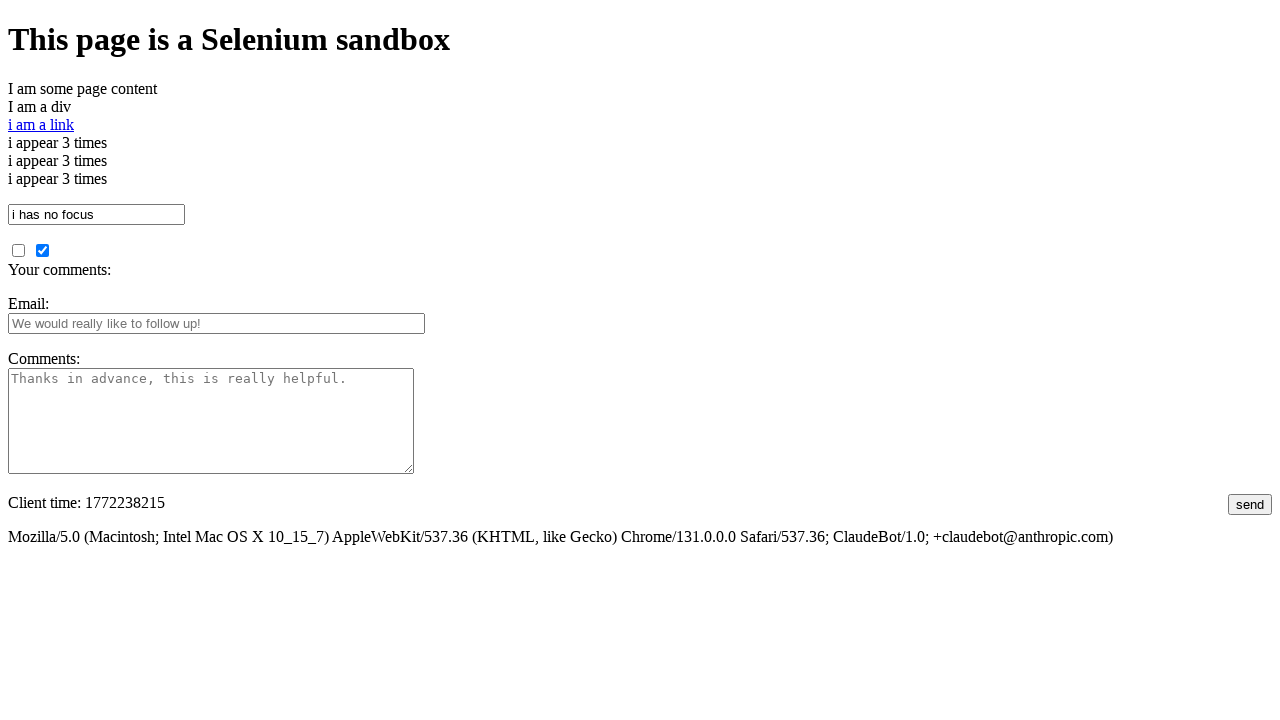

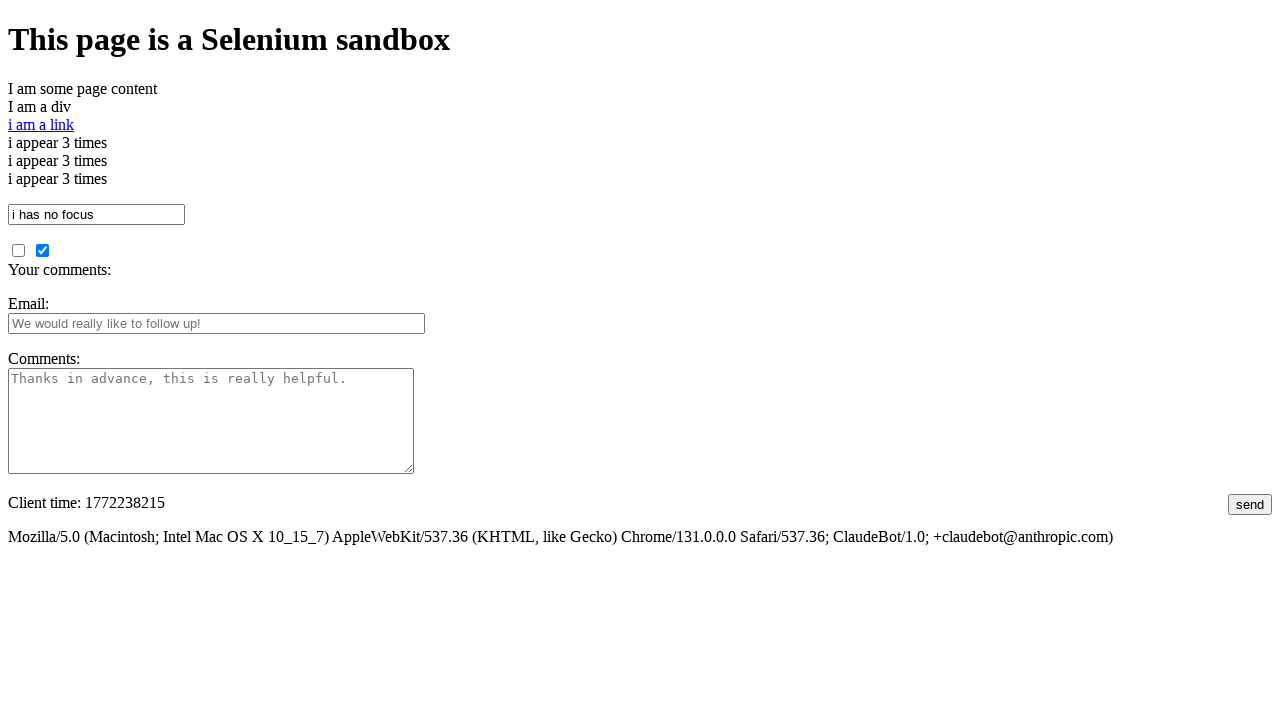